Tests horizontal slider interaction by clicking and moving the slider

Starting URL: https://the-internet.herokuapp.com/horizontal_slider

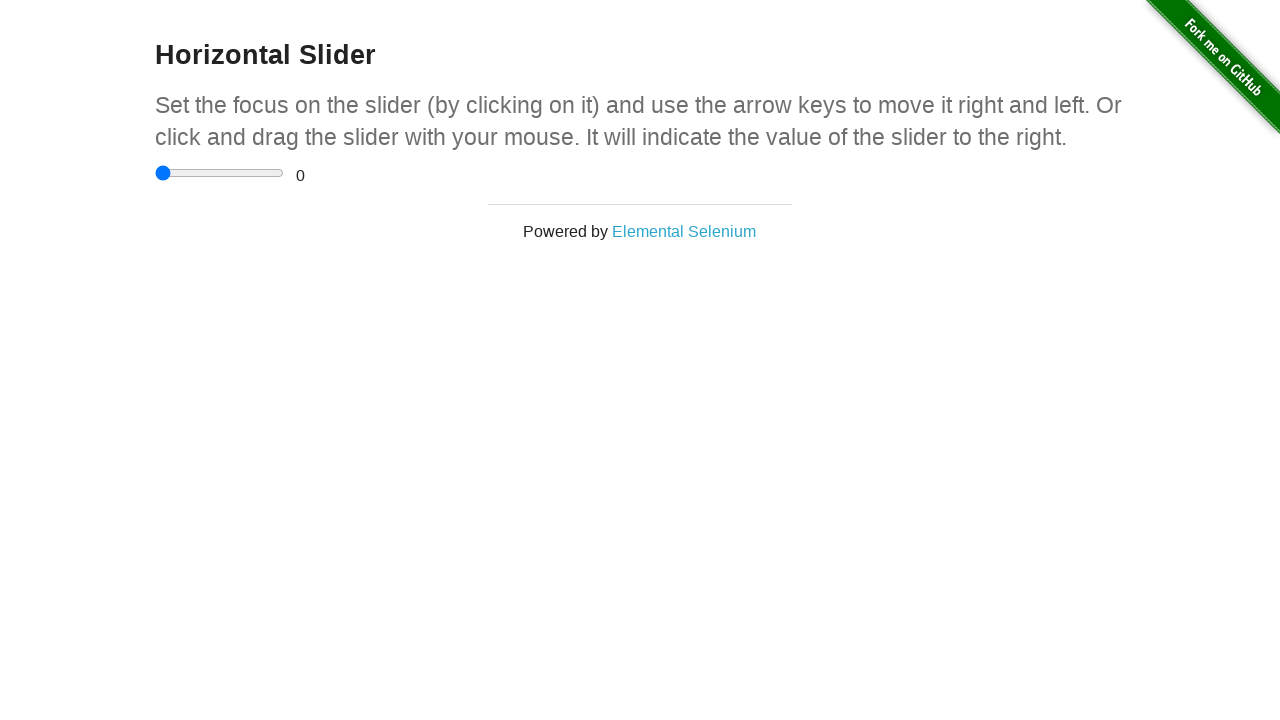

Navigated to horizontal slider test page
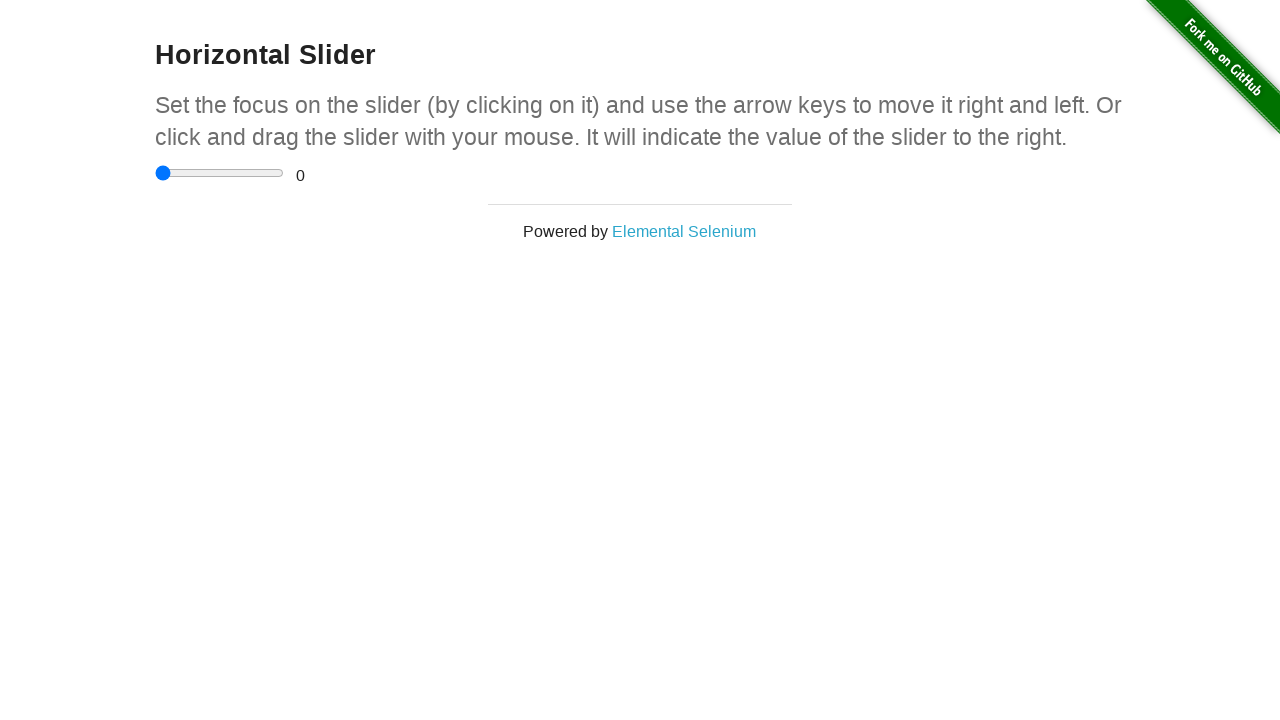

Located the horizontal slider element
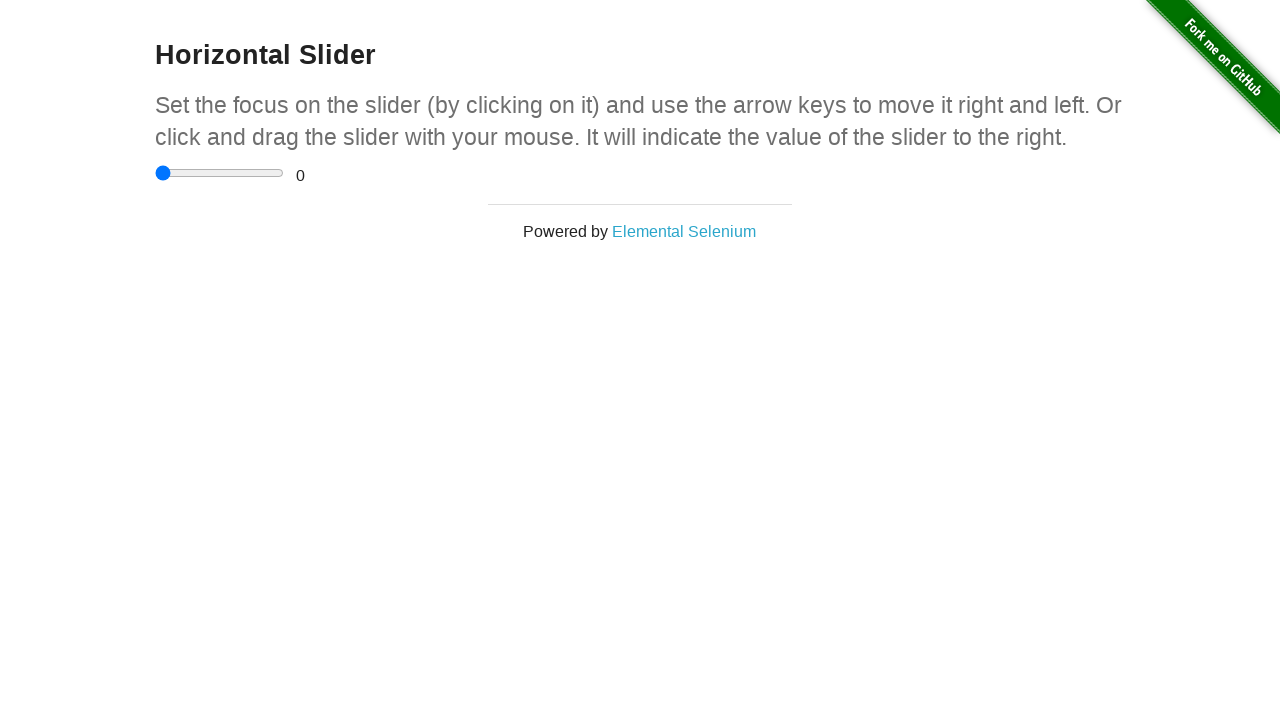

Retrieved slider bounding box dimensions
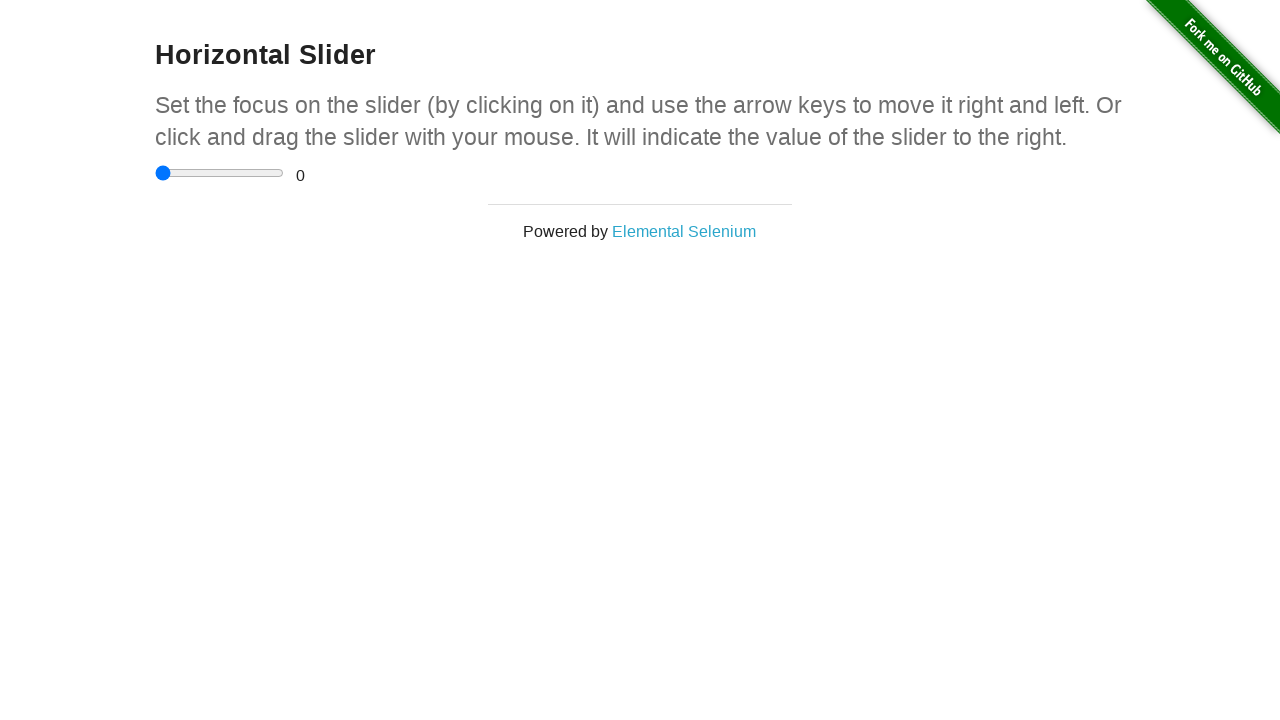

Clicked on the slider element at (220, 173) on xpath=//div[@class='sliderContainer']/input
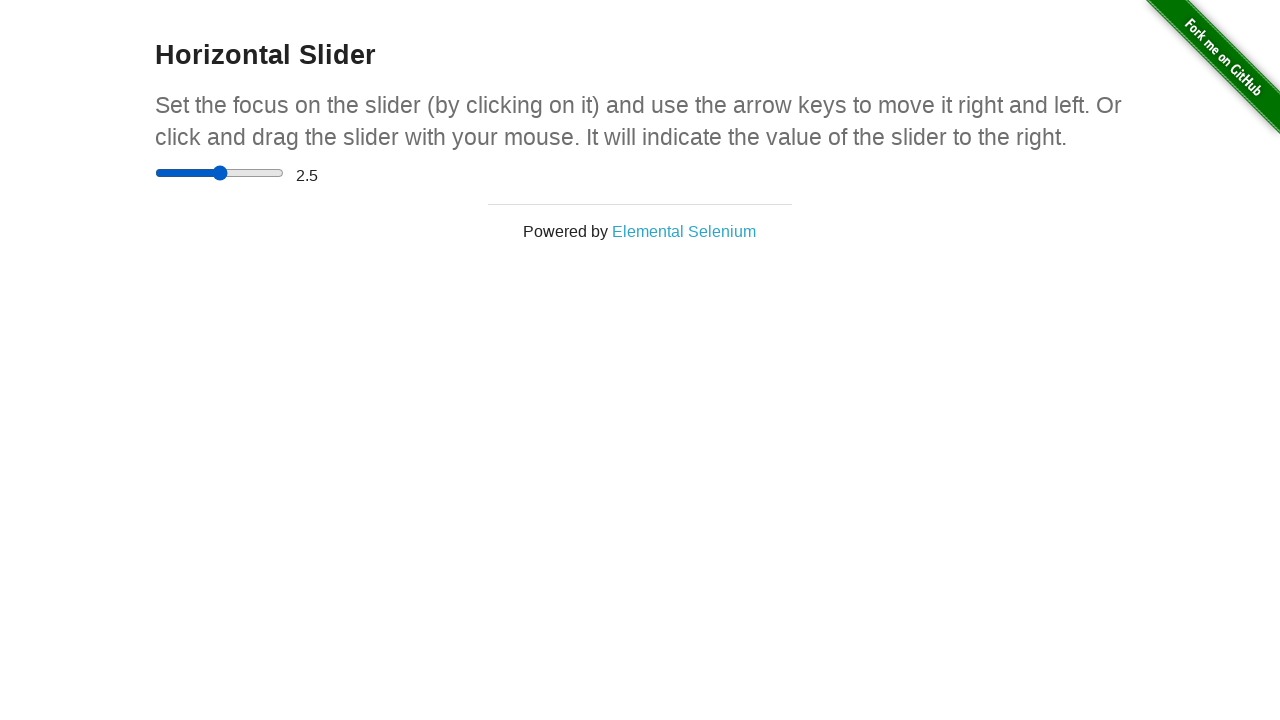

Pressed ArrowRight key to move slider right (1st press)
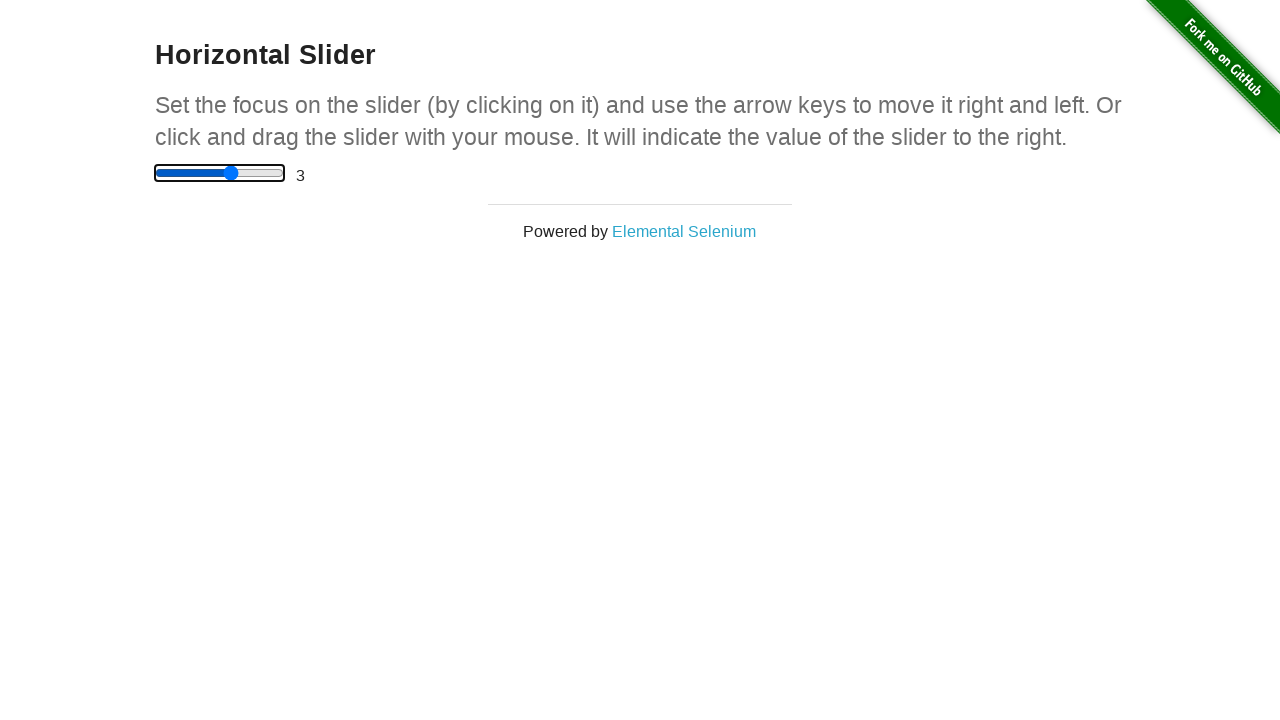

Pressed ArrowRight key to move slider right (2nd press)
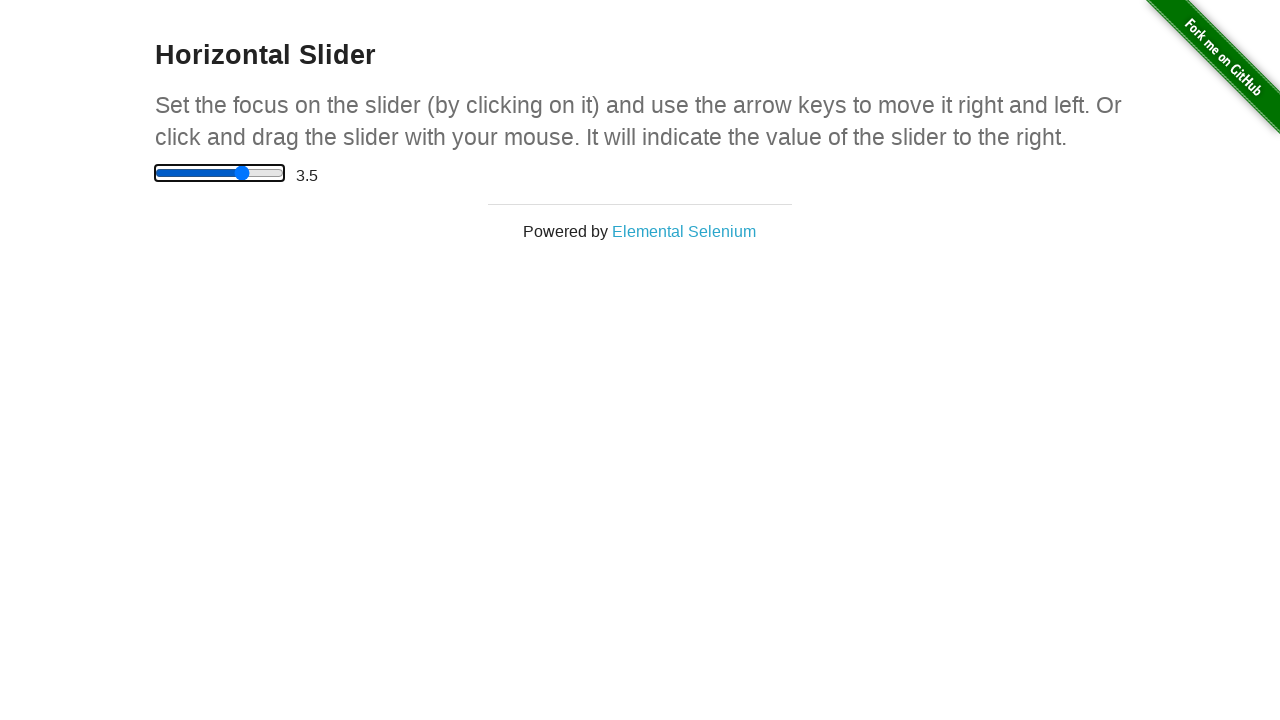

Pressed ArrowRight key to move slider right (3rd press)
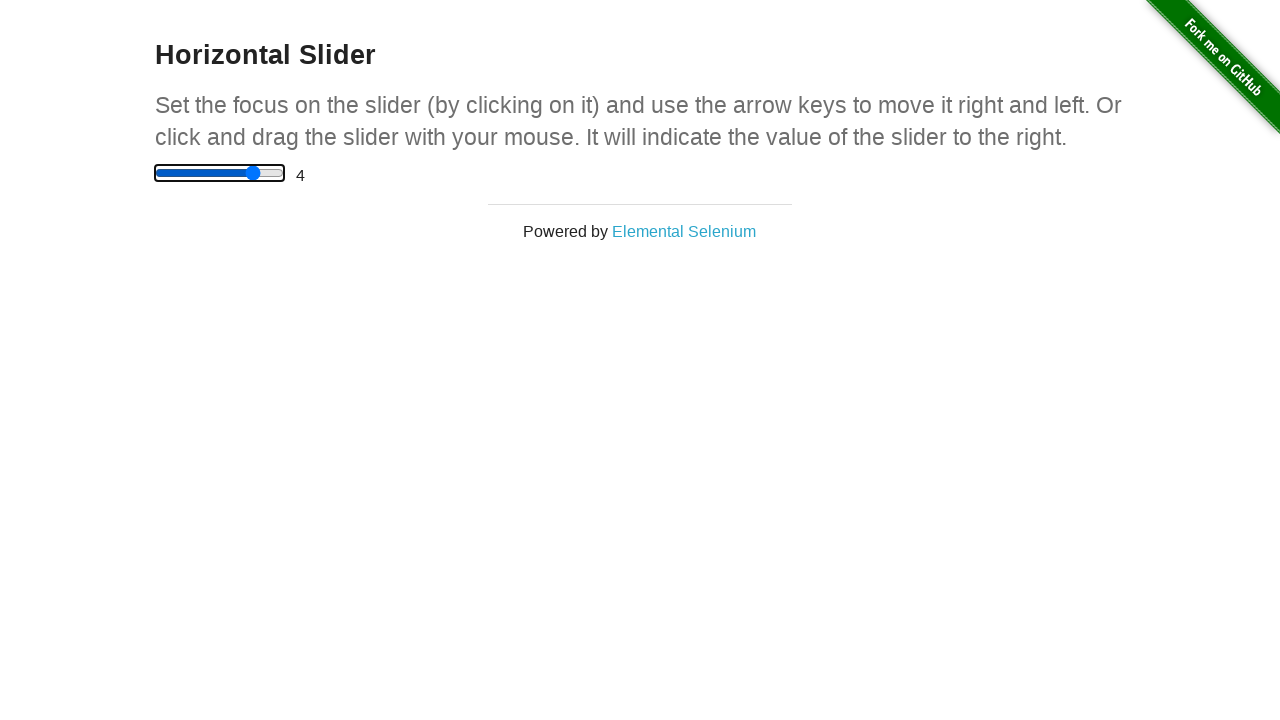

Waited for range value to update after slider movement
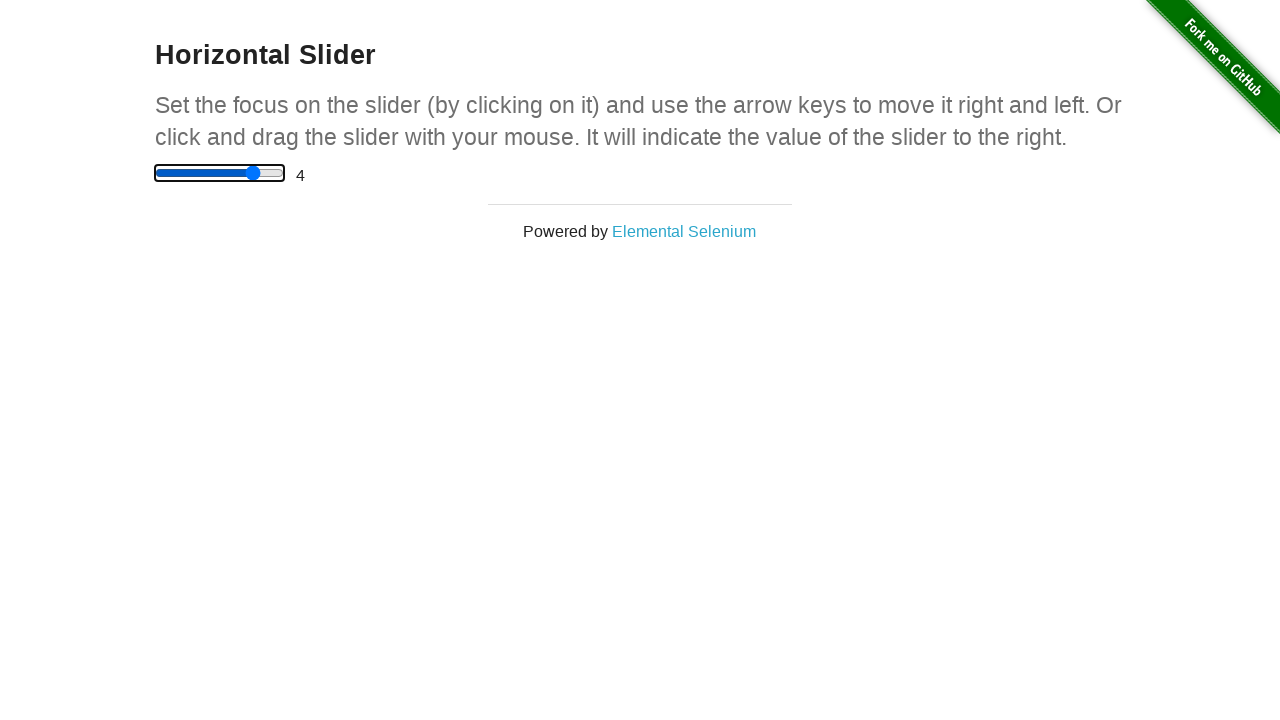

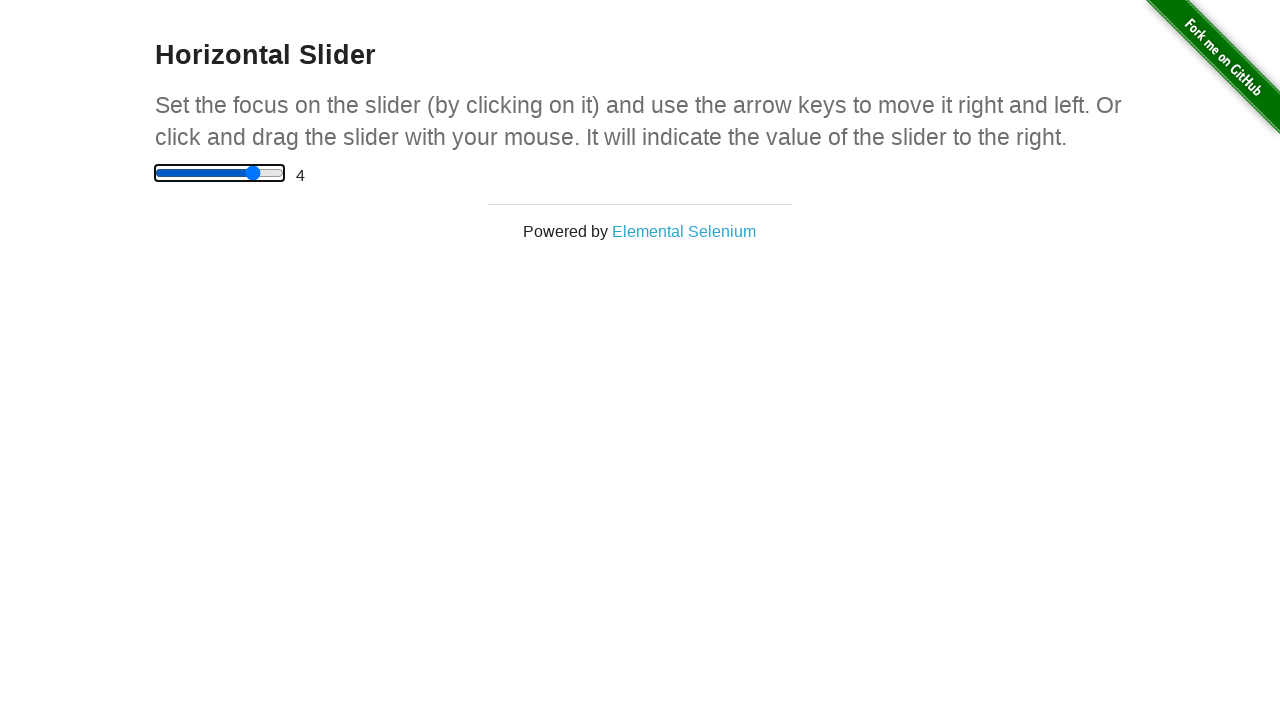